Tests navigation through a Korean festival listing page by scrolling to load content, clicking on individual festival items to view details, and navigating back to the list page.

Starting URL: https://korean.visitkorea.or.kr/kfes/list/wntyFstvlList.do

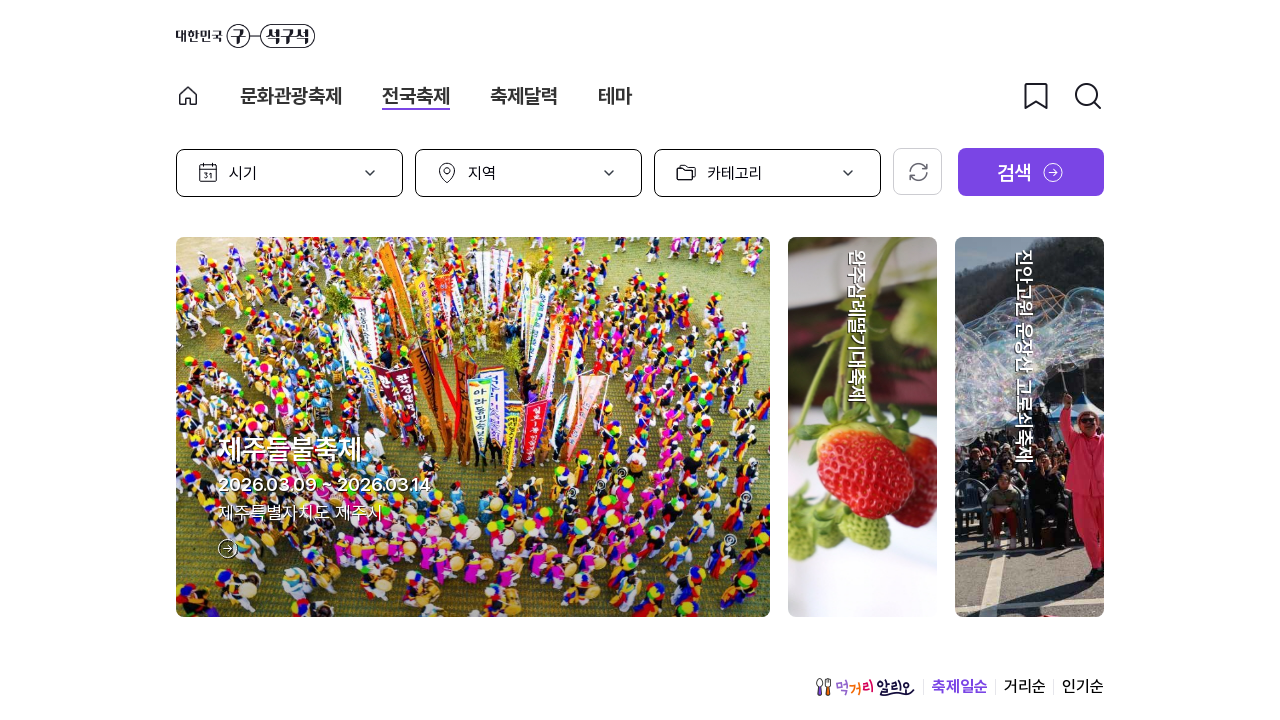

Festival list loaded and festival item selectors are visible
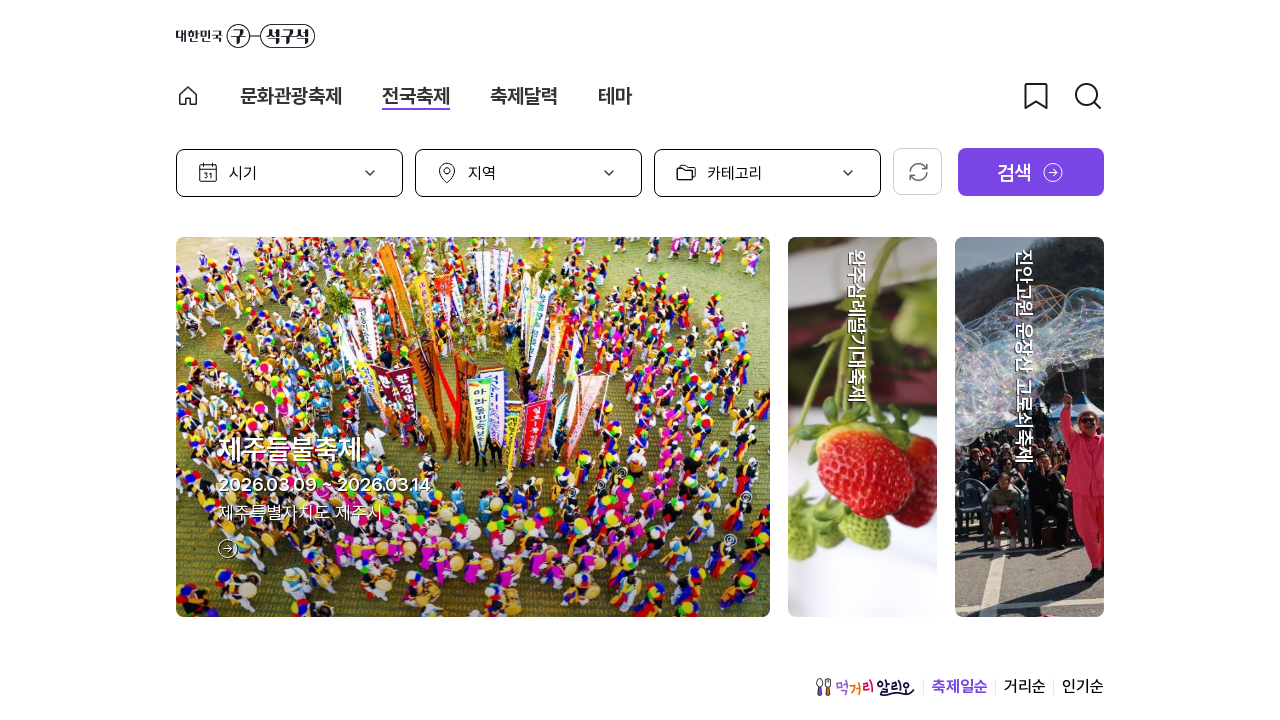

Scrolled down to load more festival items
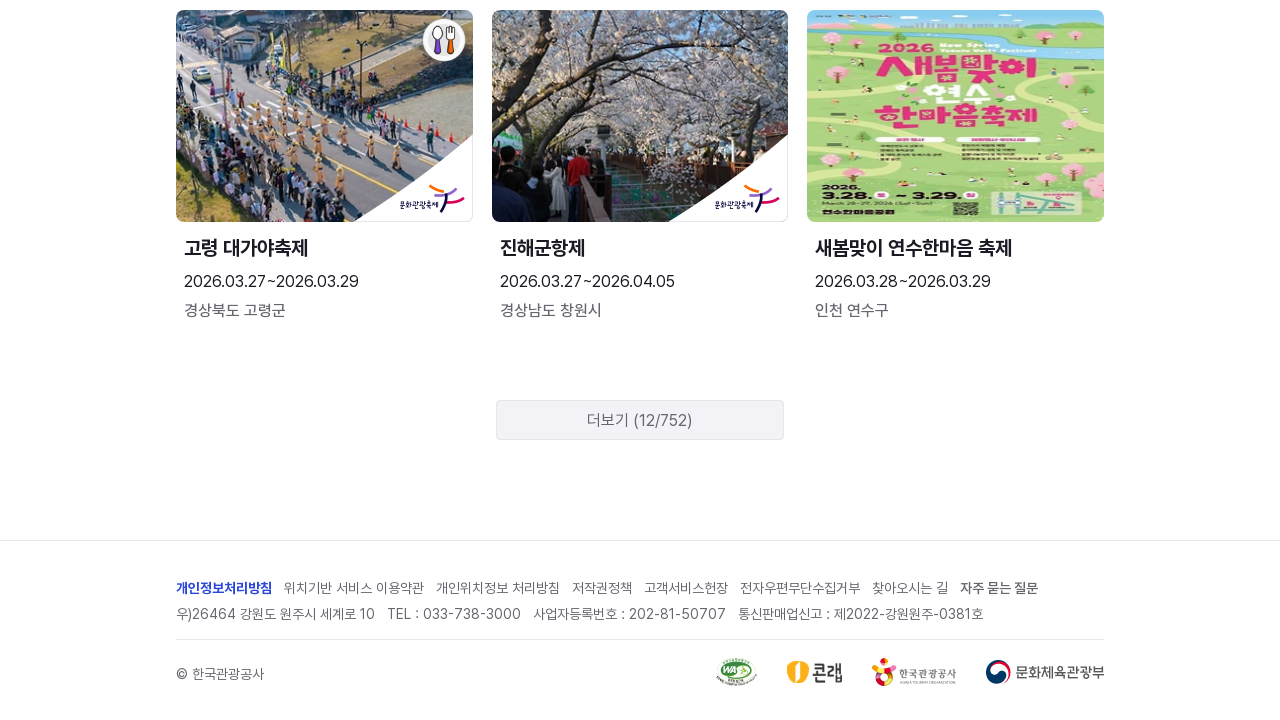

Waited 1 second for content to load after scroll
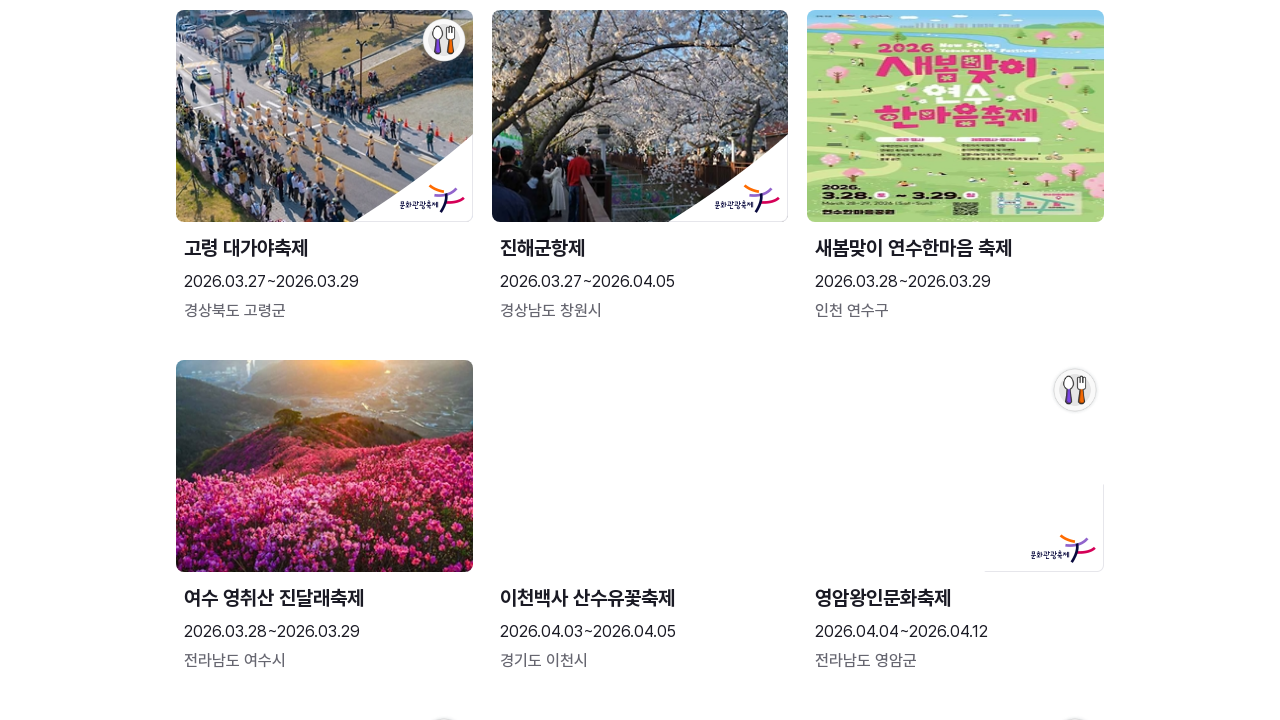

Scrolled down to load more festival items
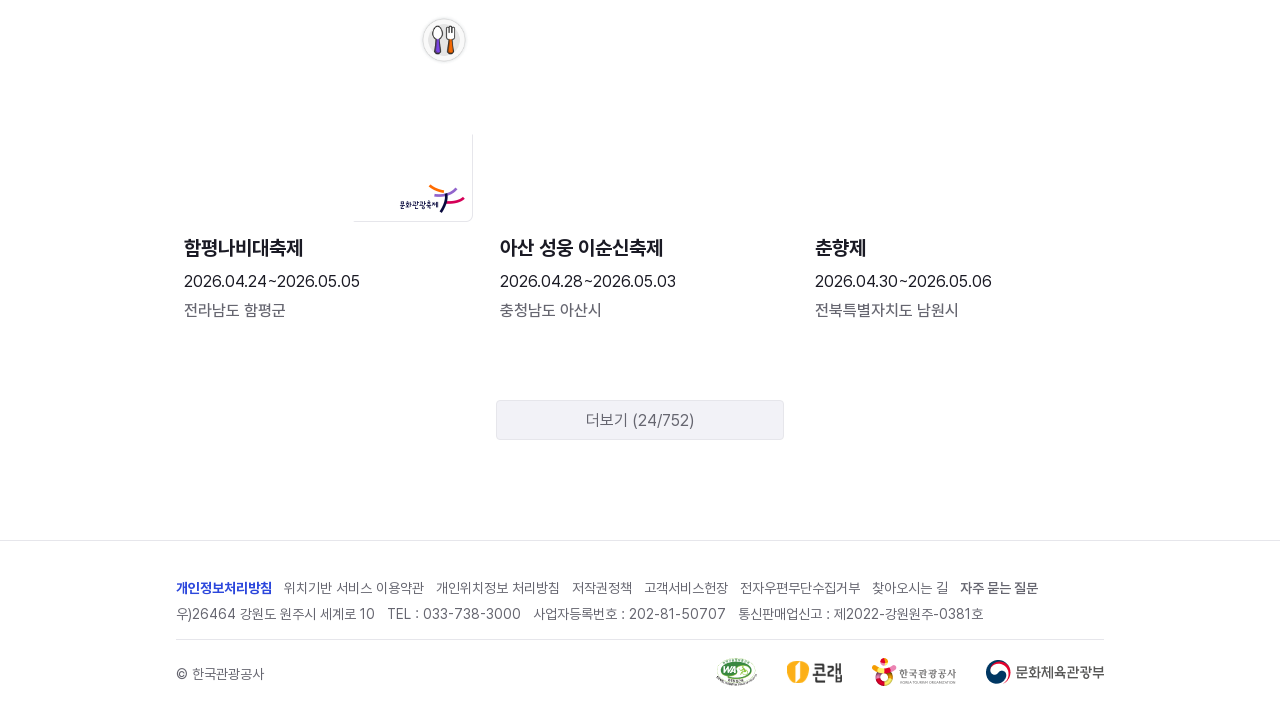

Waited 1 second for content to load after scroll
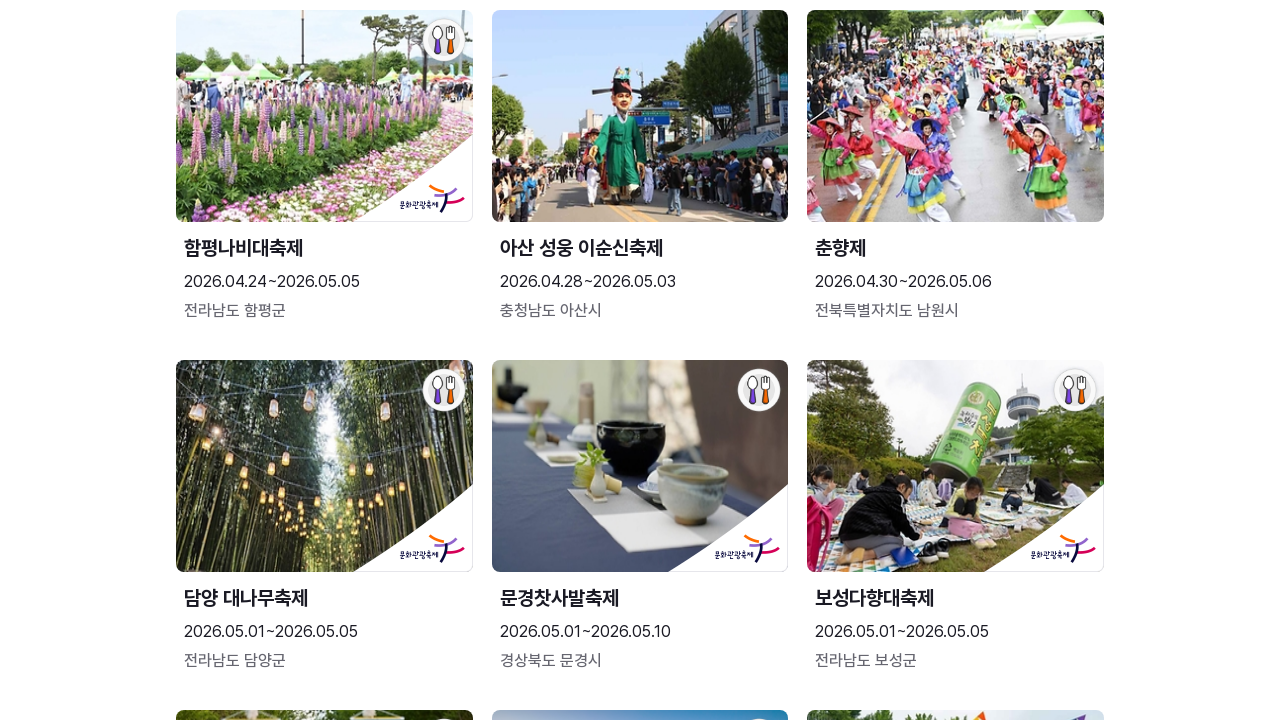

Scrolled down to load more festival items
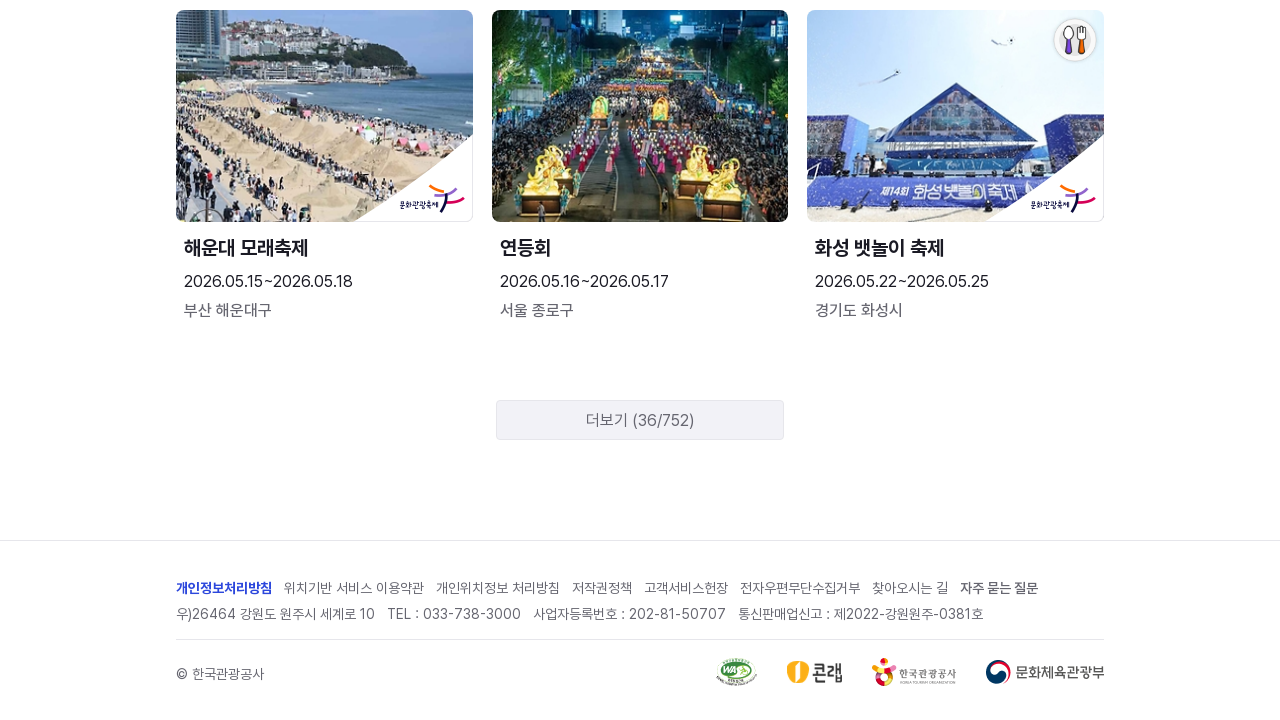

Waited 1 second for content to load after scroll
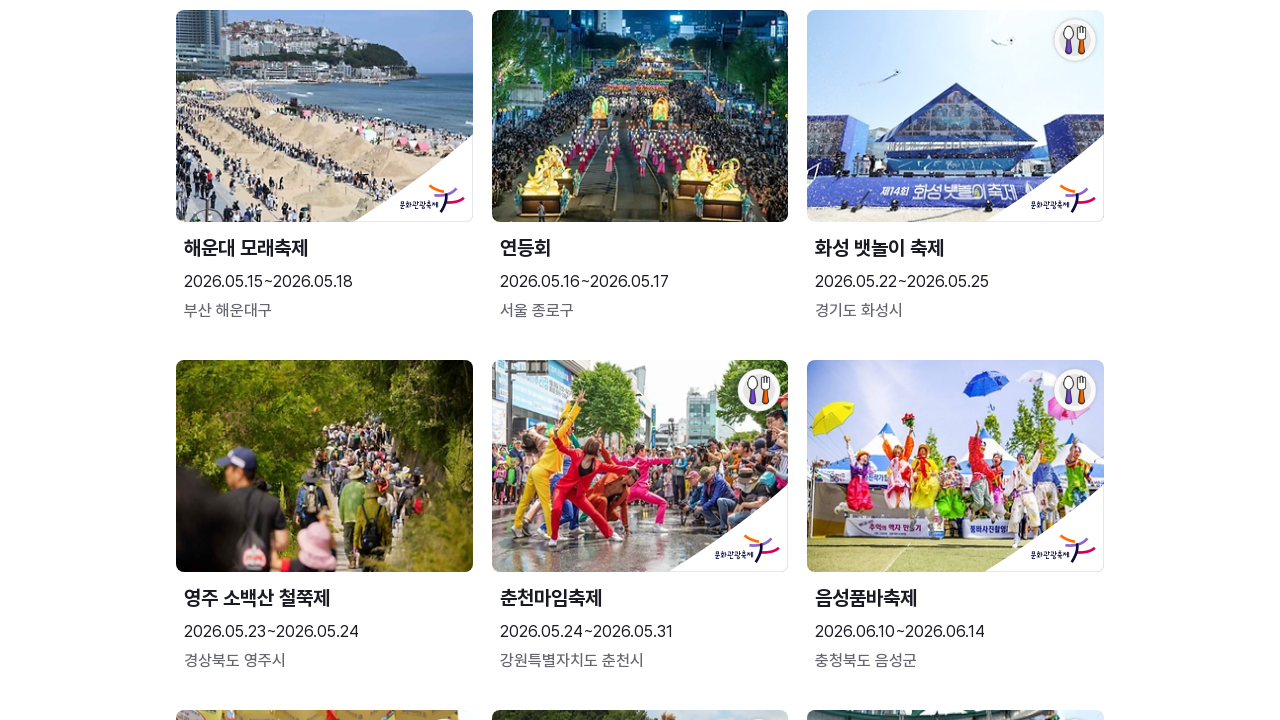

Located all festival item links on the page
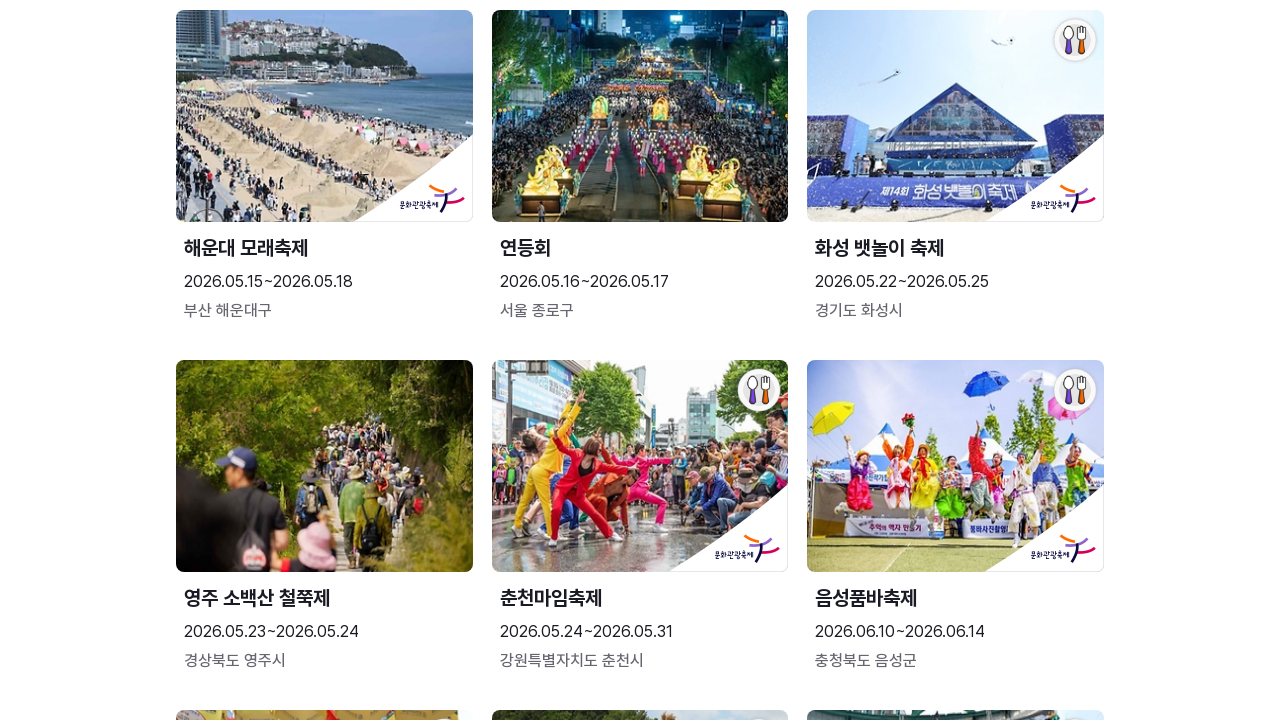

Determined 3 festivals to navigate through
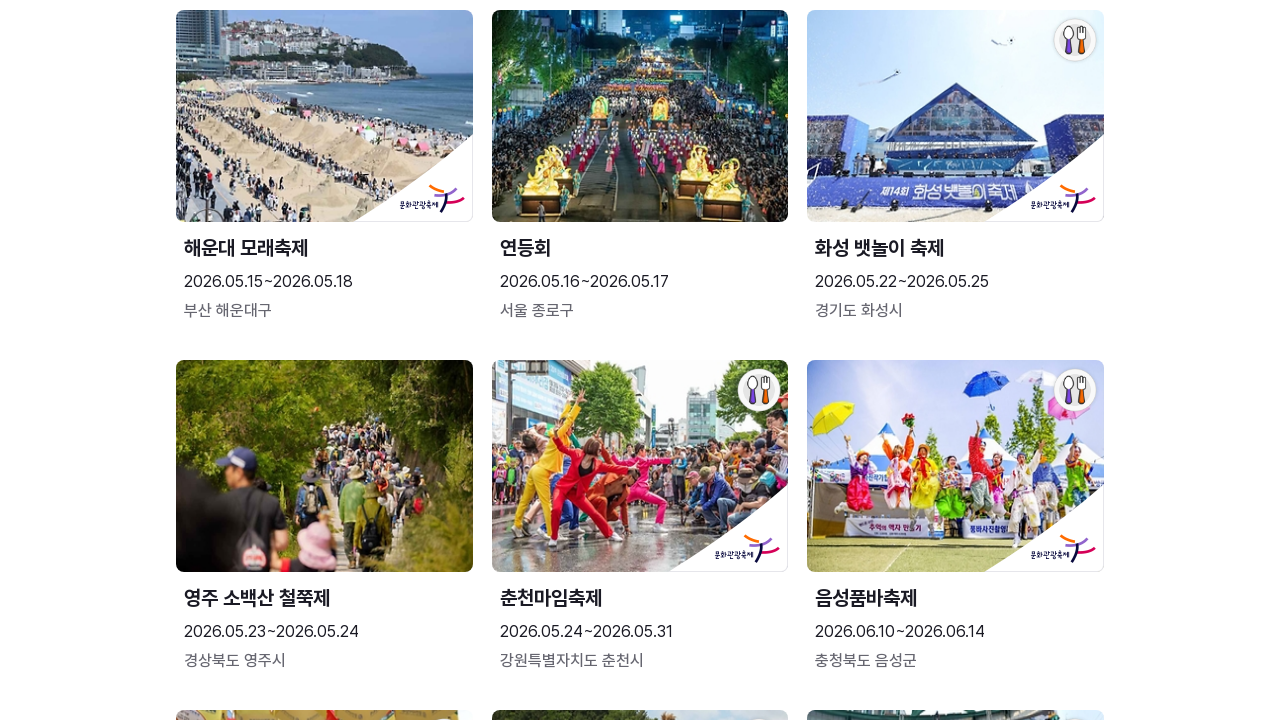

Re-fetched festival links for iteration 1
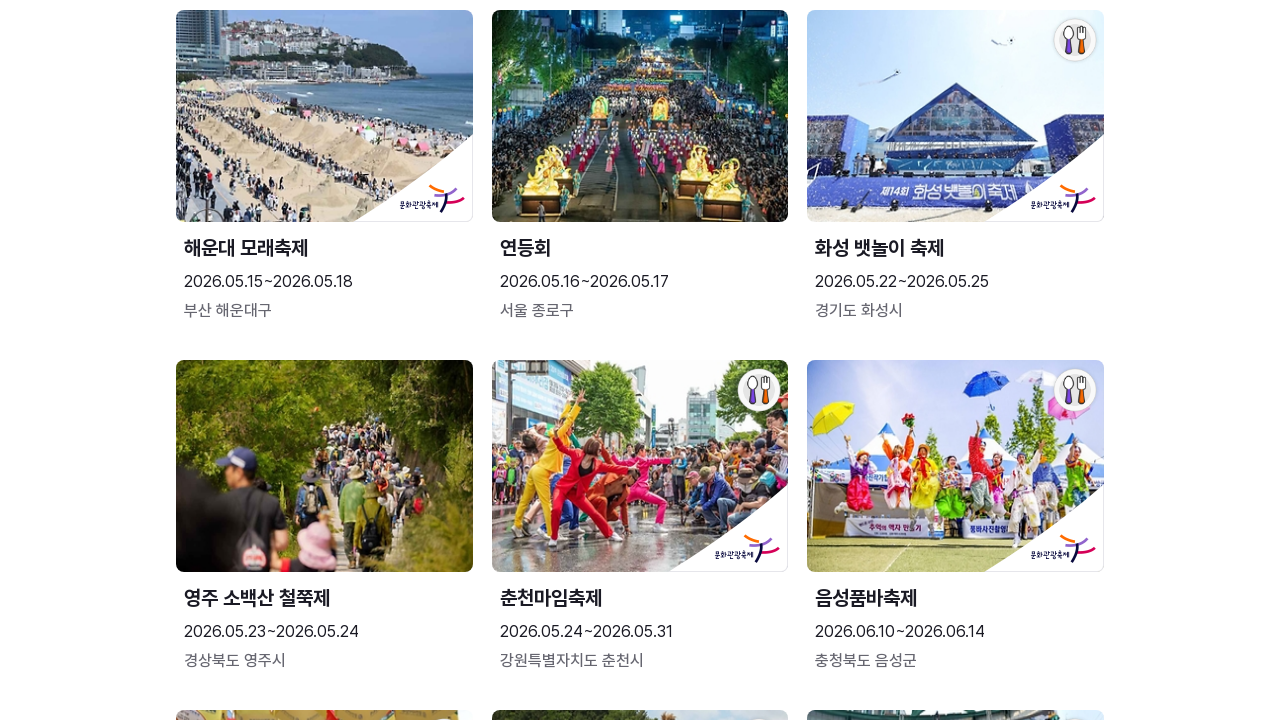

Clicked on festival item 1 to view details at (324, 360) on ul.other_festival_ul li a >> nth=0
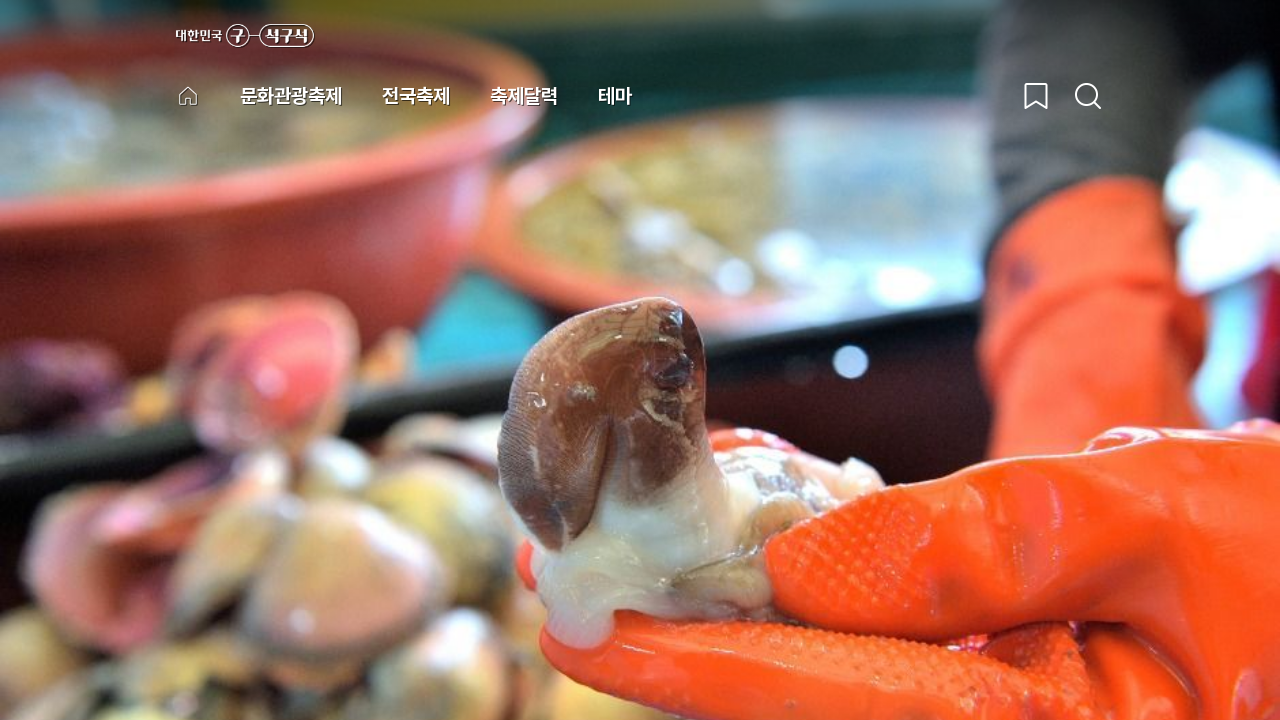

Festival detail page header loaded
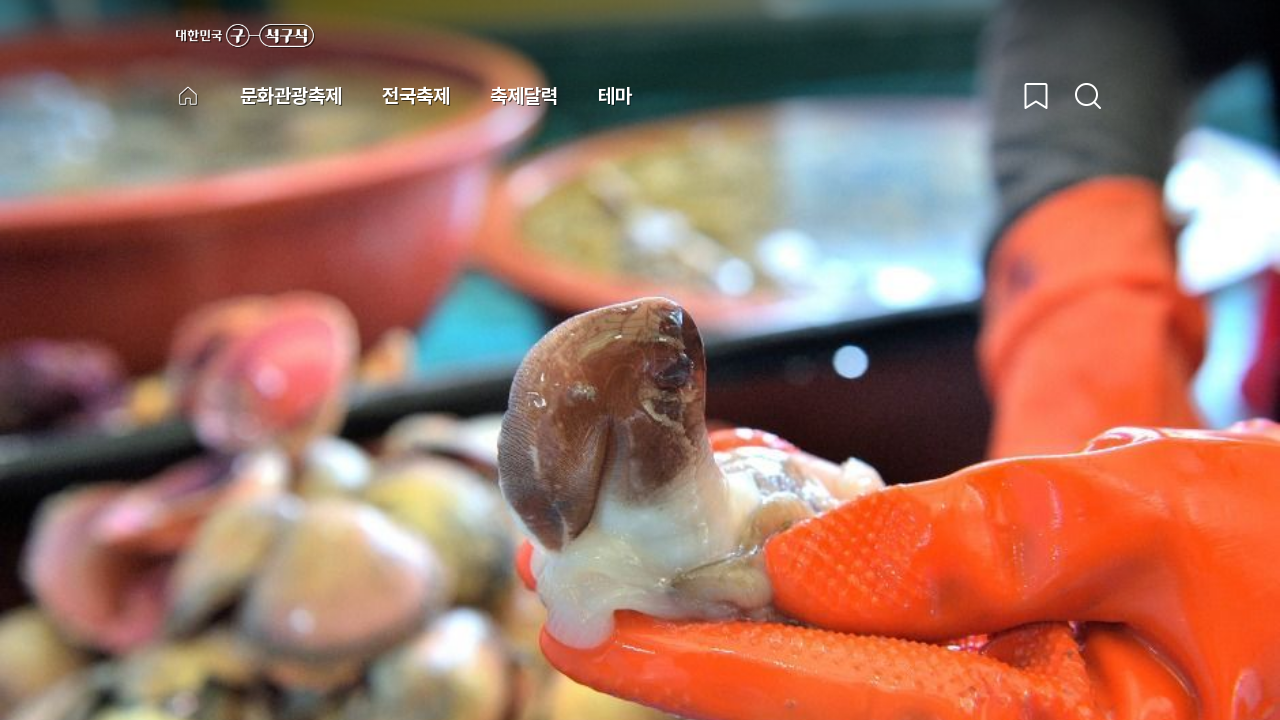

Festival detail image loaded
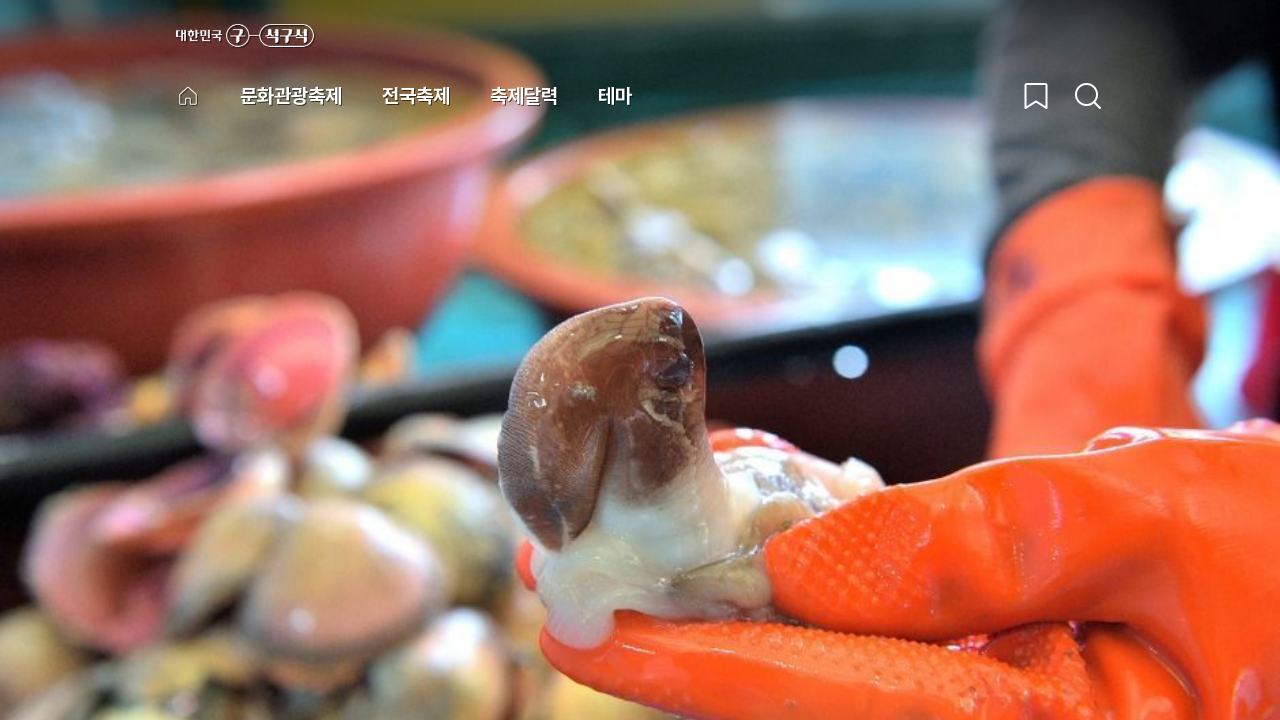

Festival info content loaded
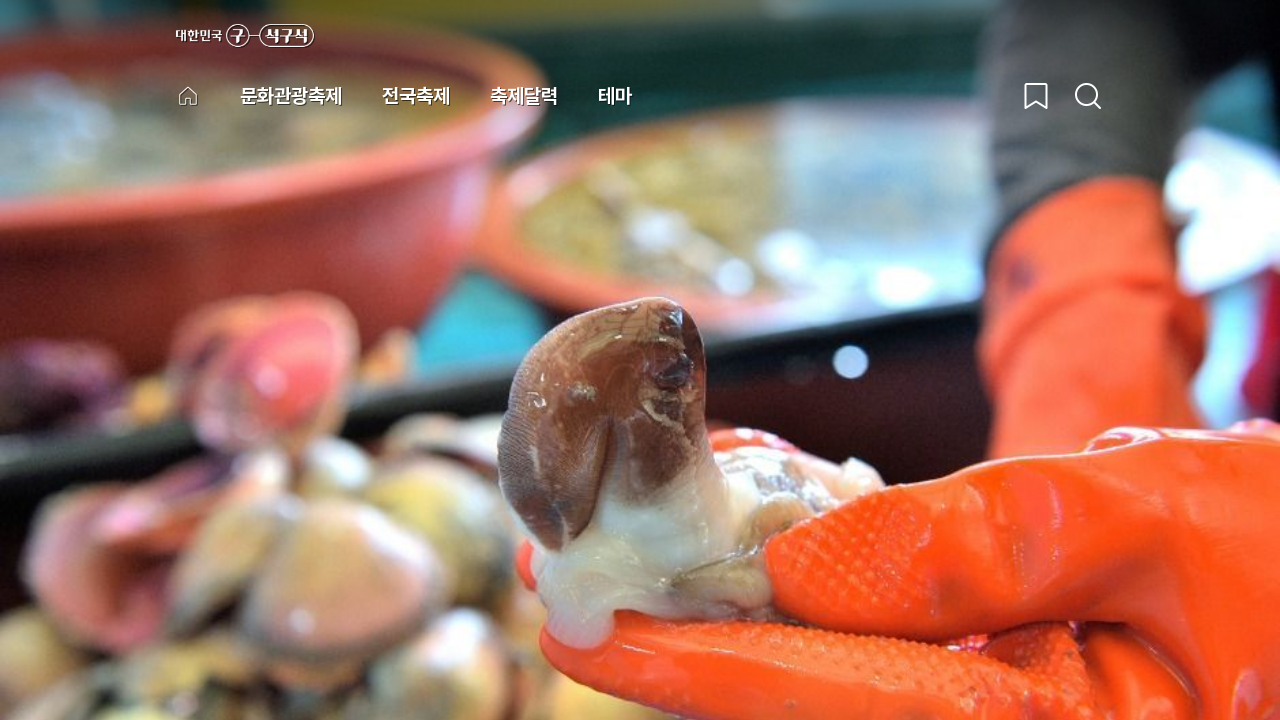

Navigated back to festival list from detail page 1
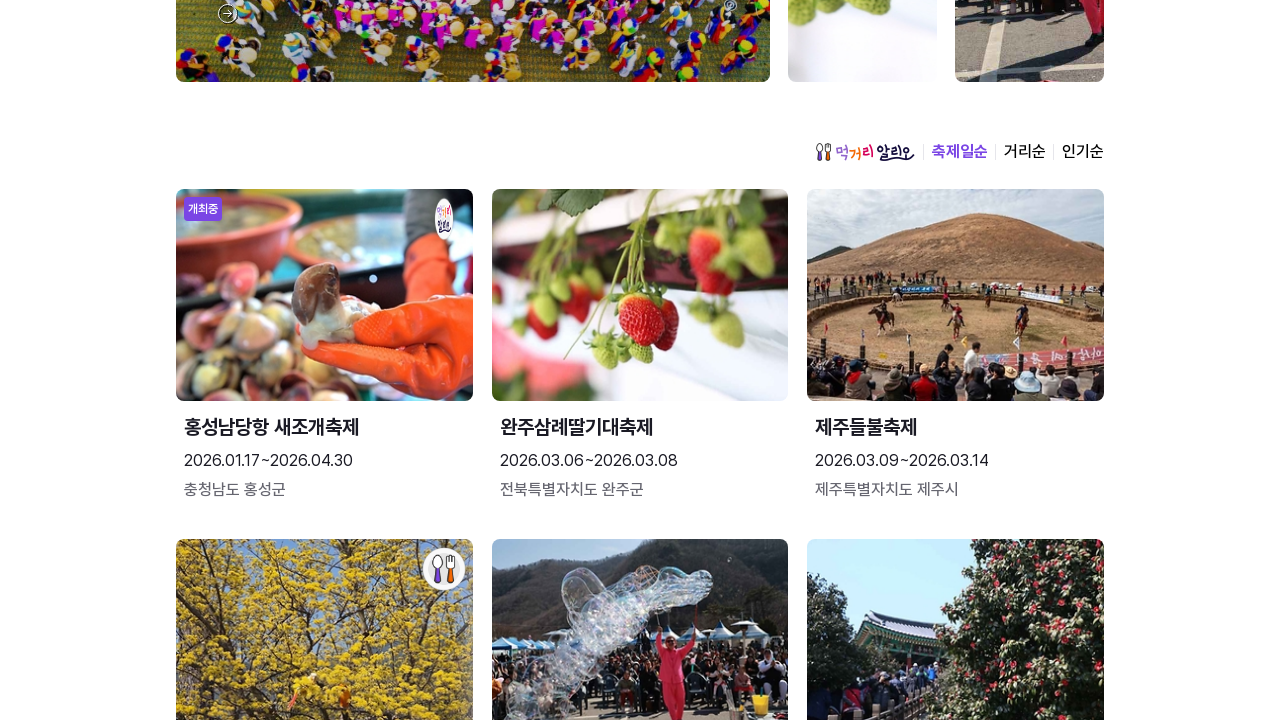

Festival list page reloaded with items visible
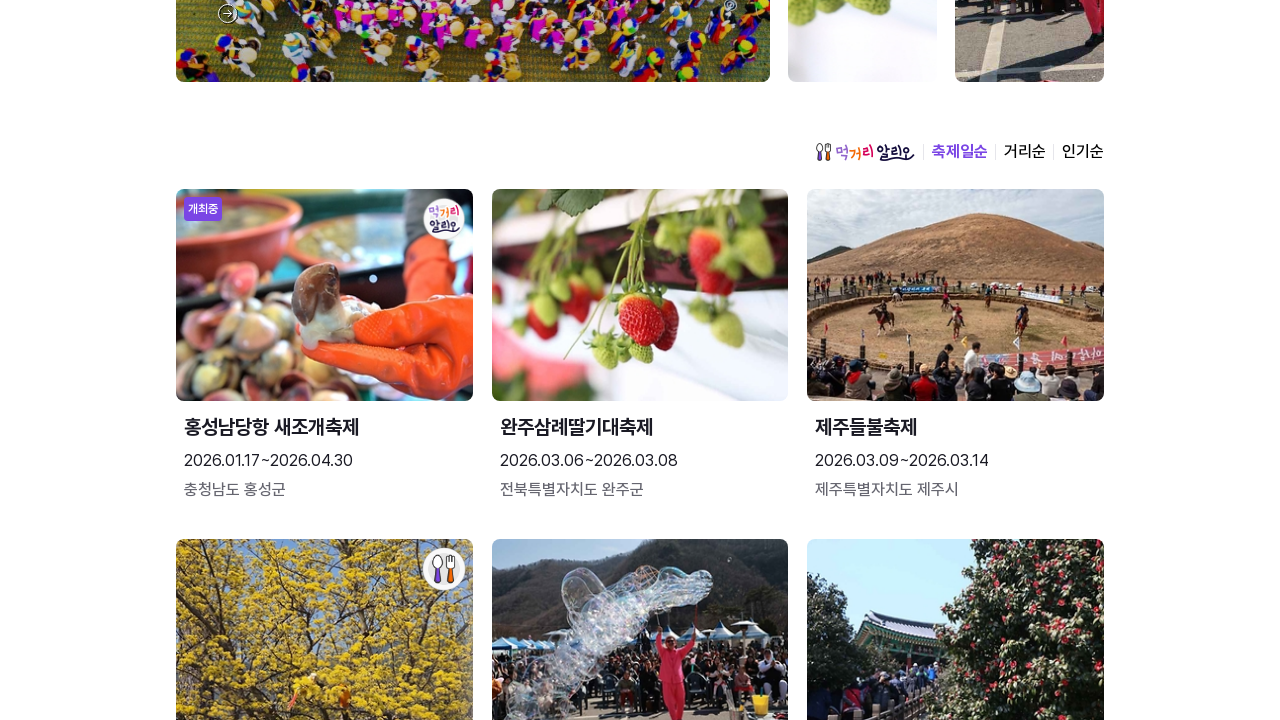

Re-fetched festival links for iteration 2
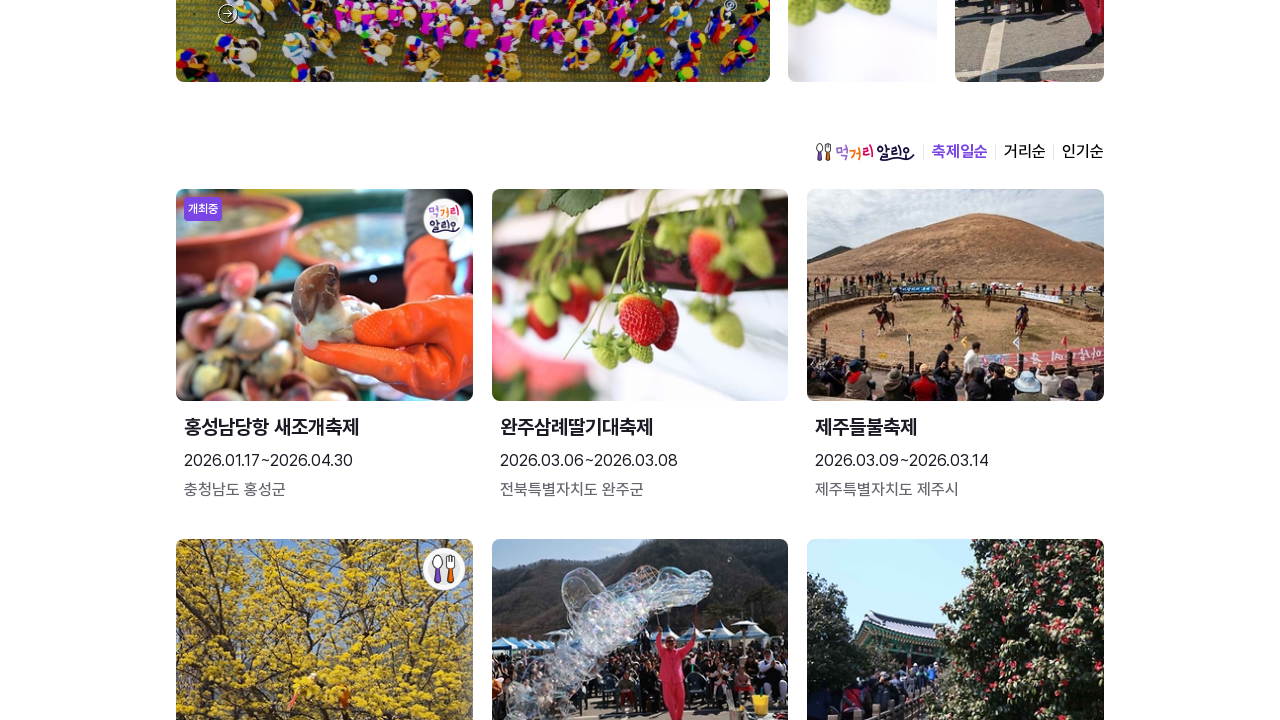

Clicked on festival item 2 to view details at (640, 360) on ul.other_festival_ul li a >> nth=1
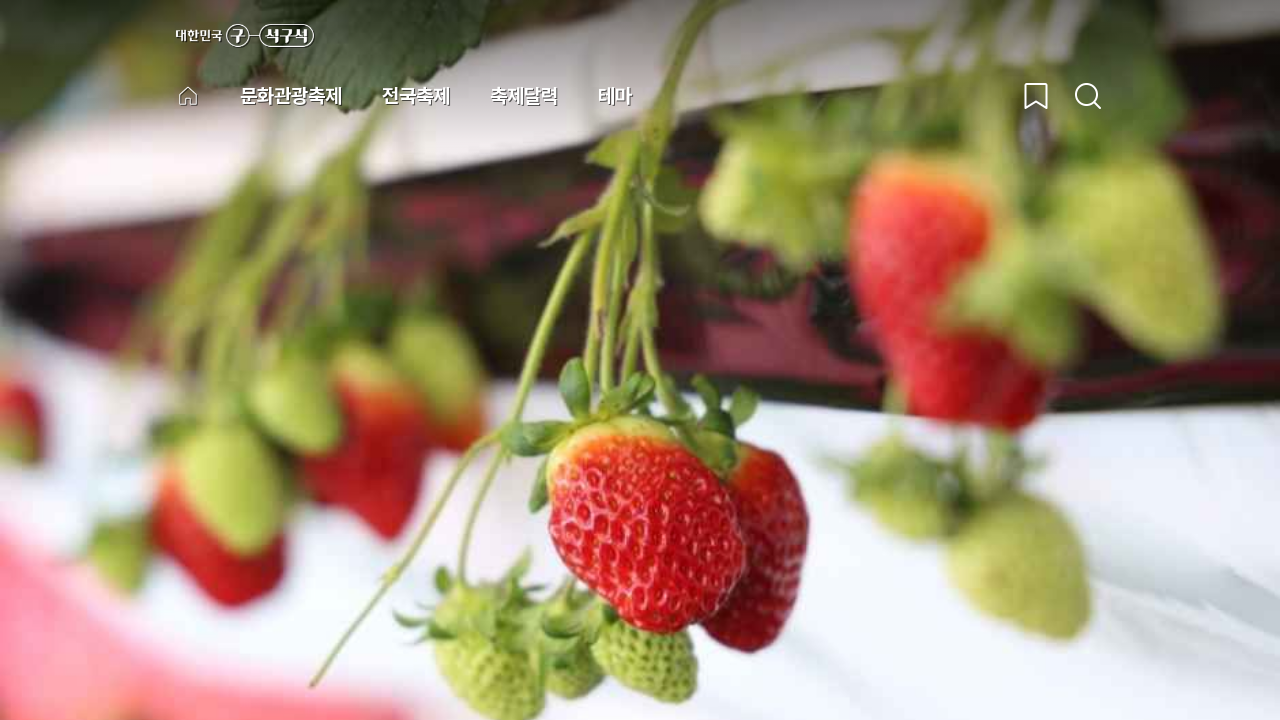

Festival detail page header loaded
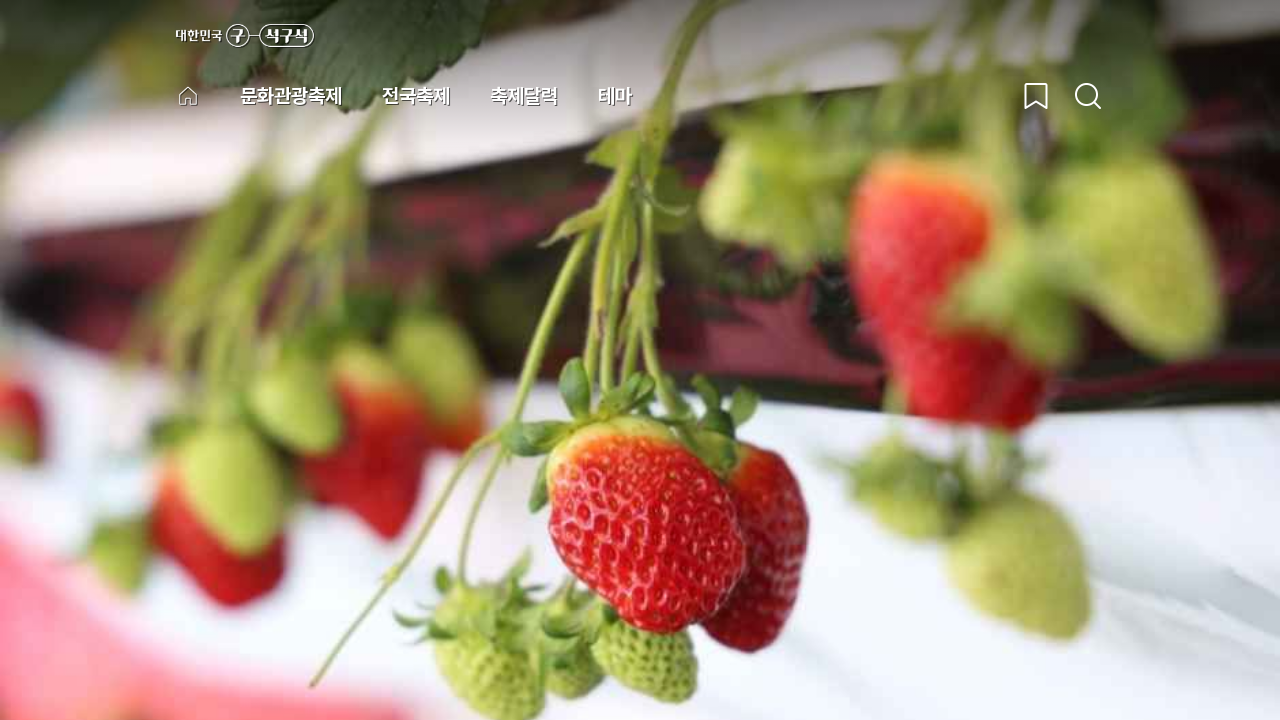

Festival detail image loaded
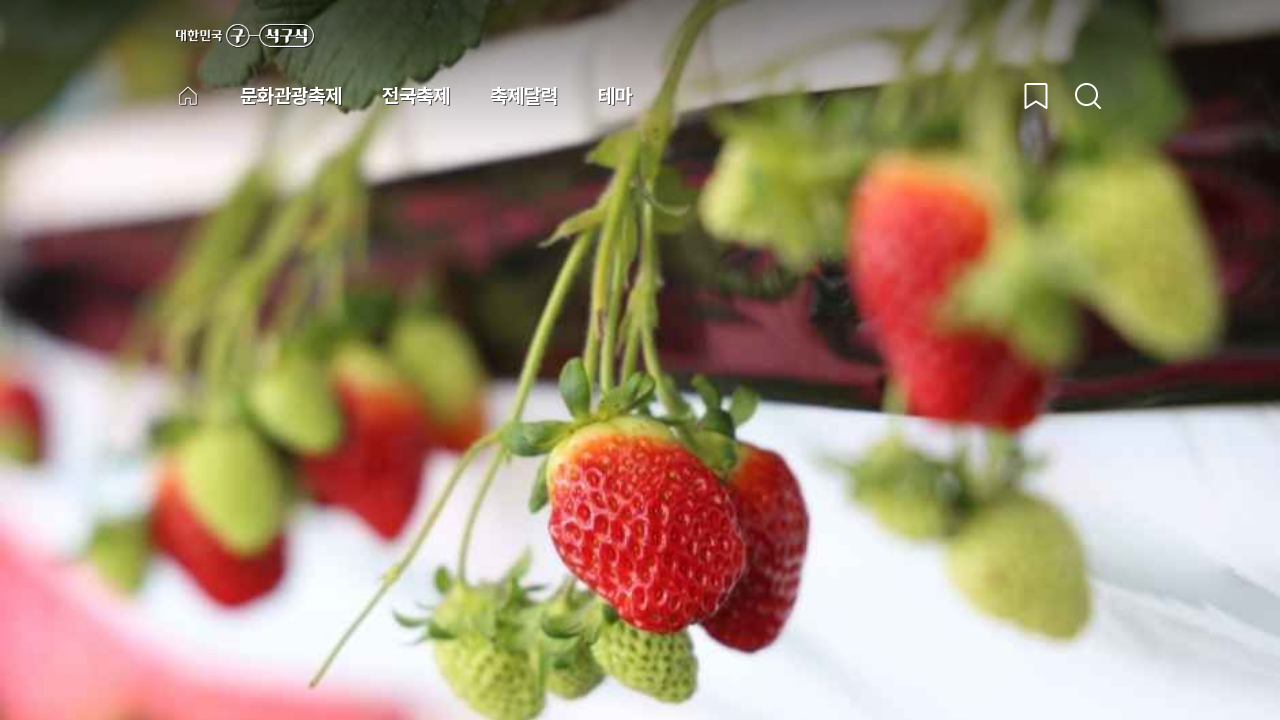

Festival info content loaded
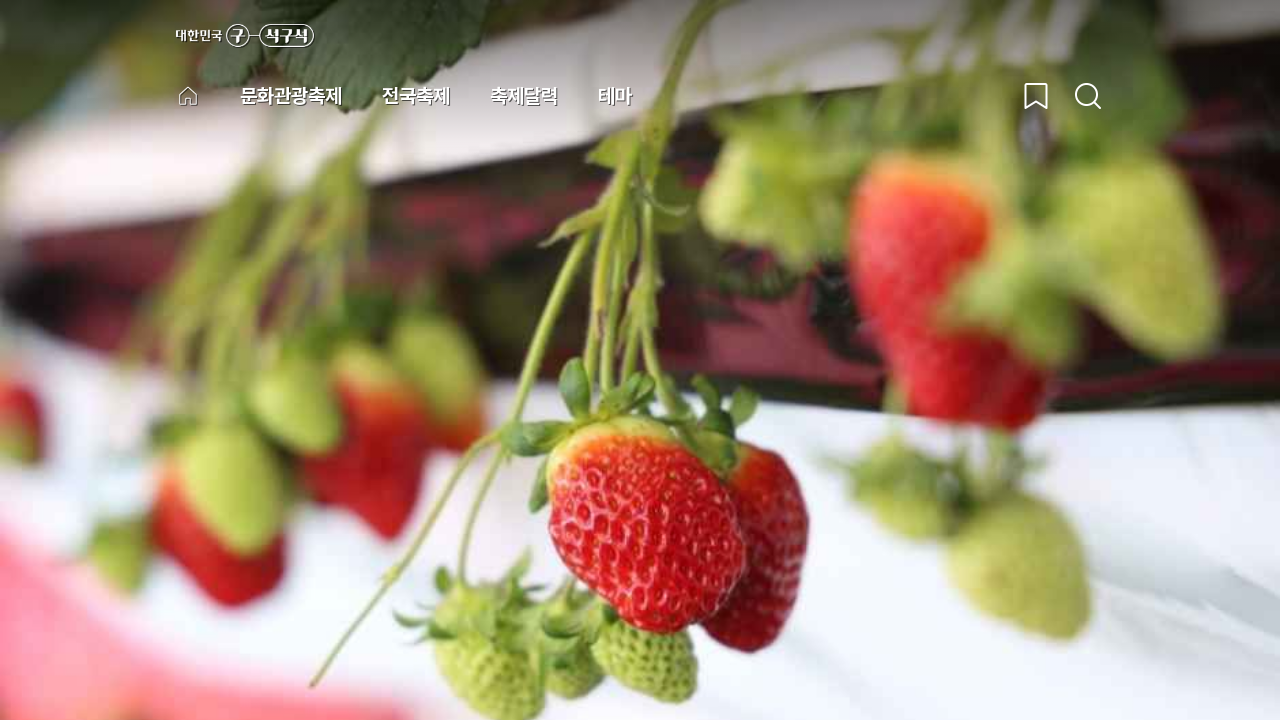

Navigated back to festival list from detail page 2
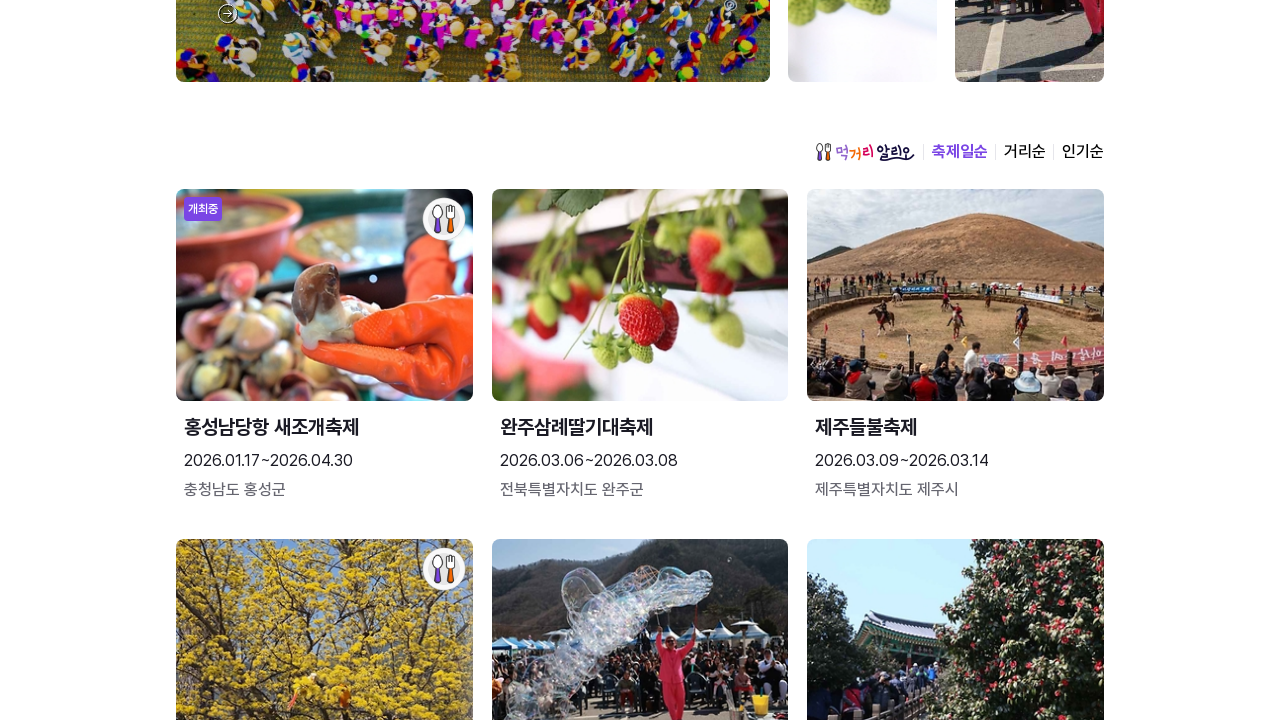

Festival list page reloaded with items visible
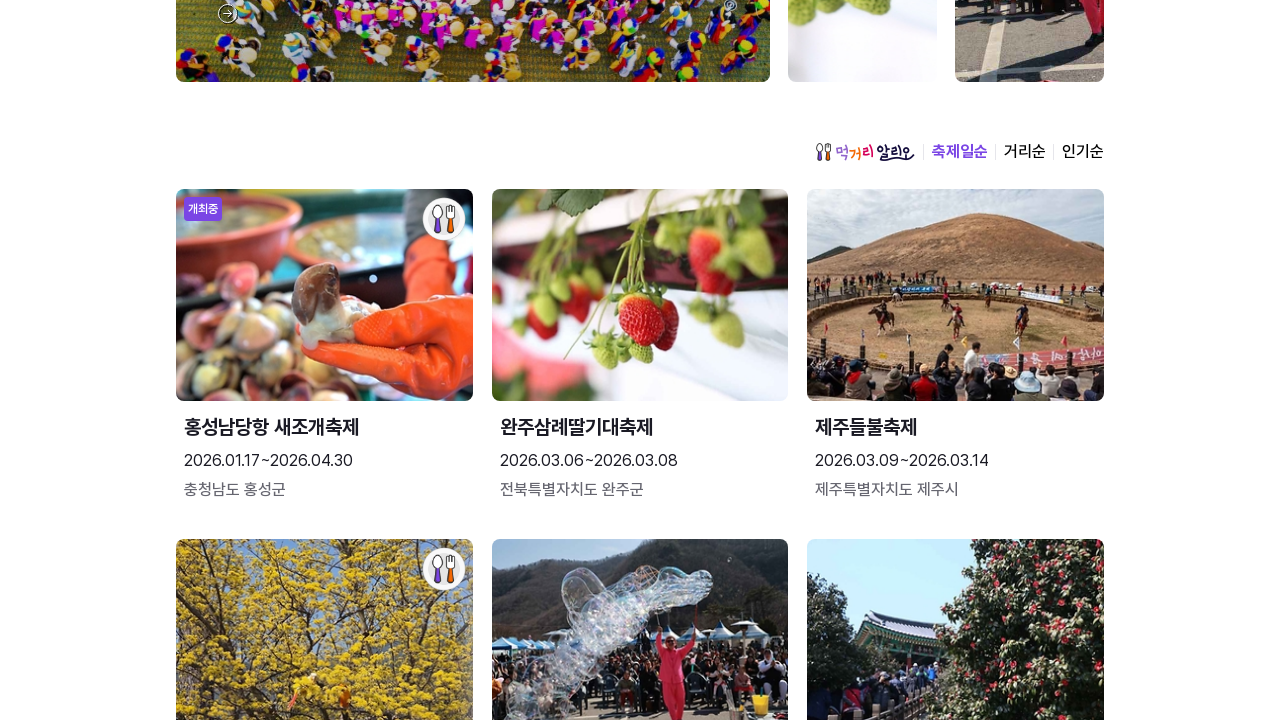

Re-fetched festival links for iteration 3
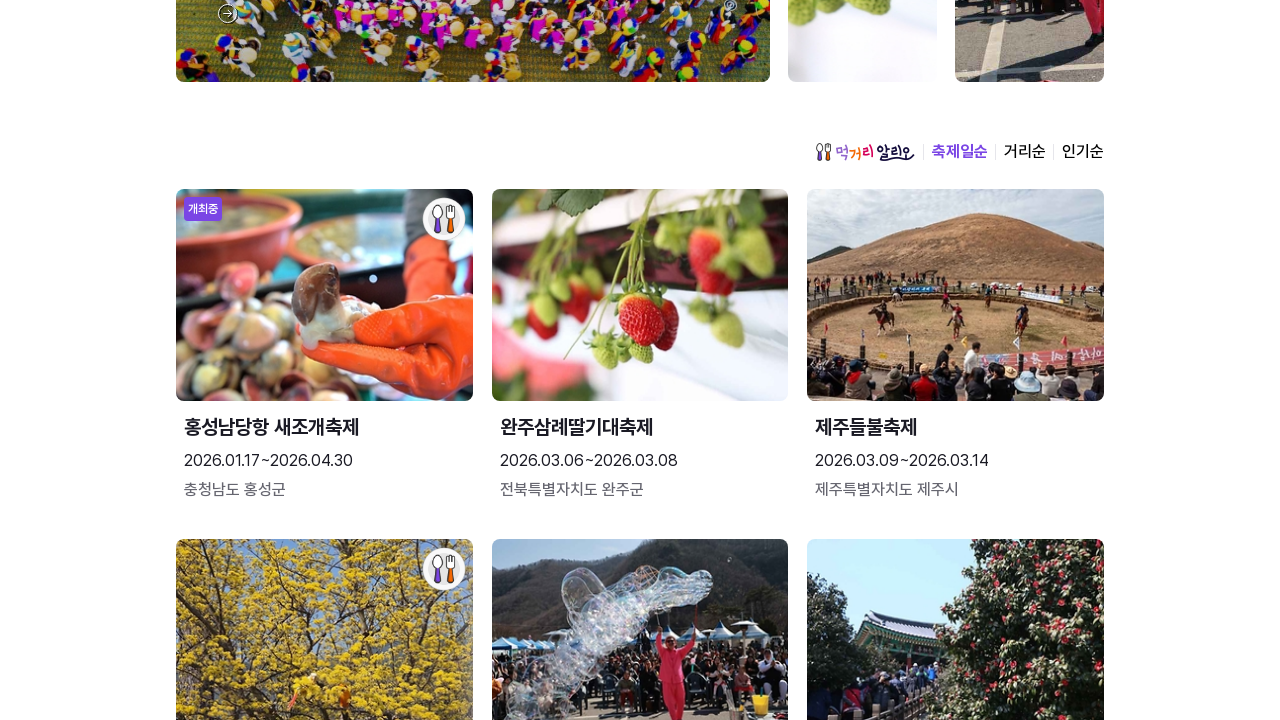

Clicked on festival item 3 to view details at (955, 360) on ul.other_festival_ul li a >> nth=2
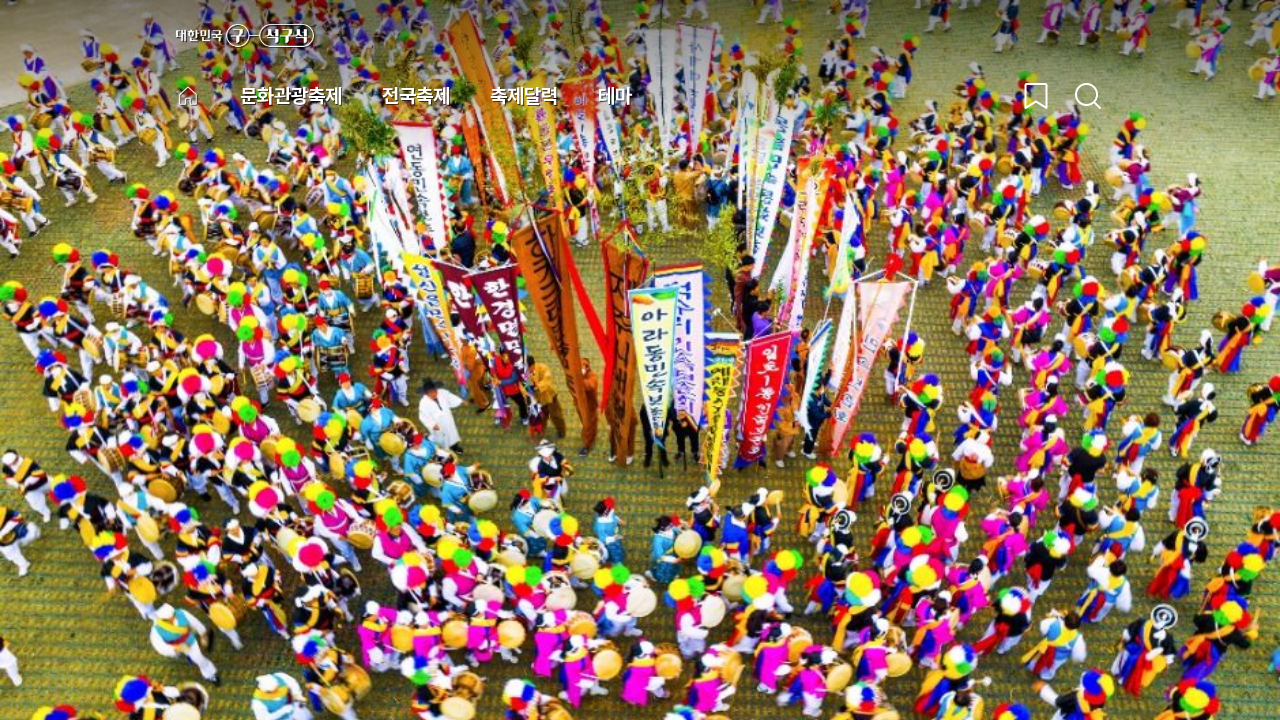

Festival detail page header loaded
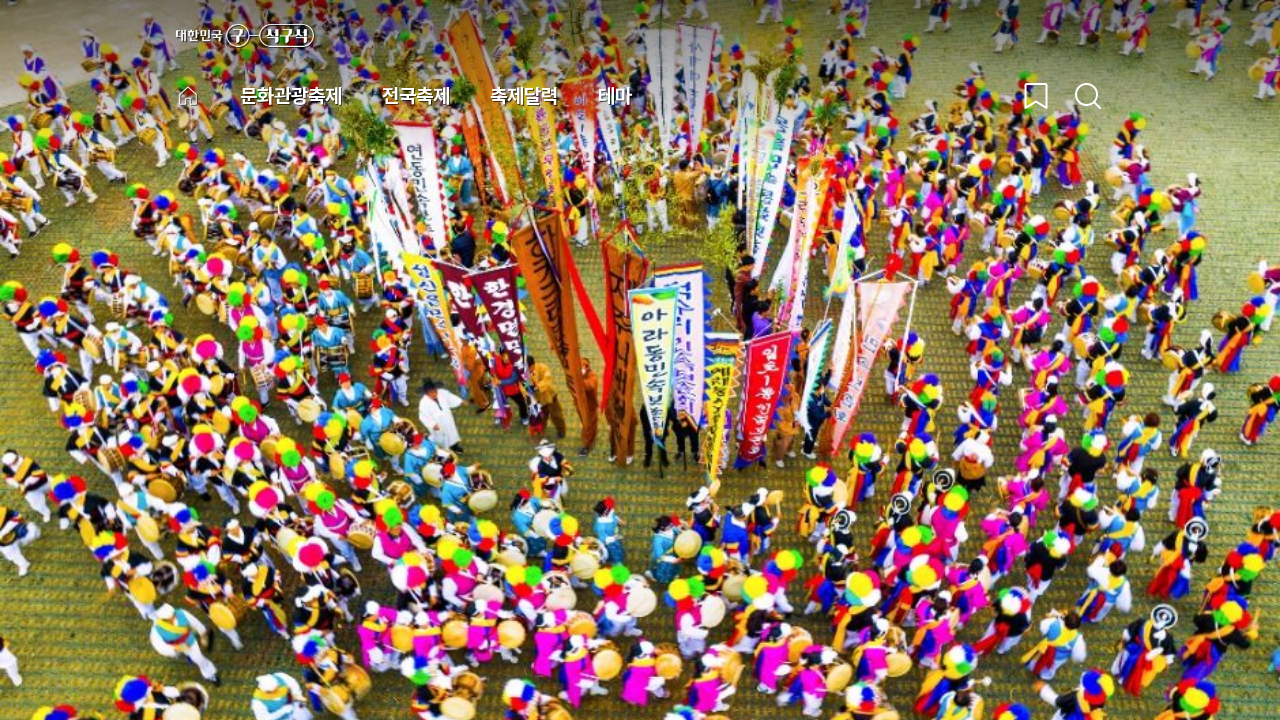

Festival detail image loaded
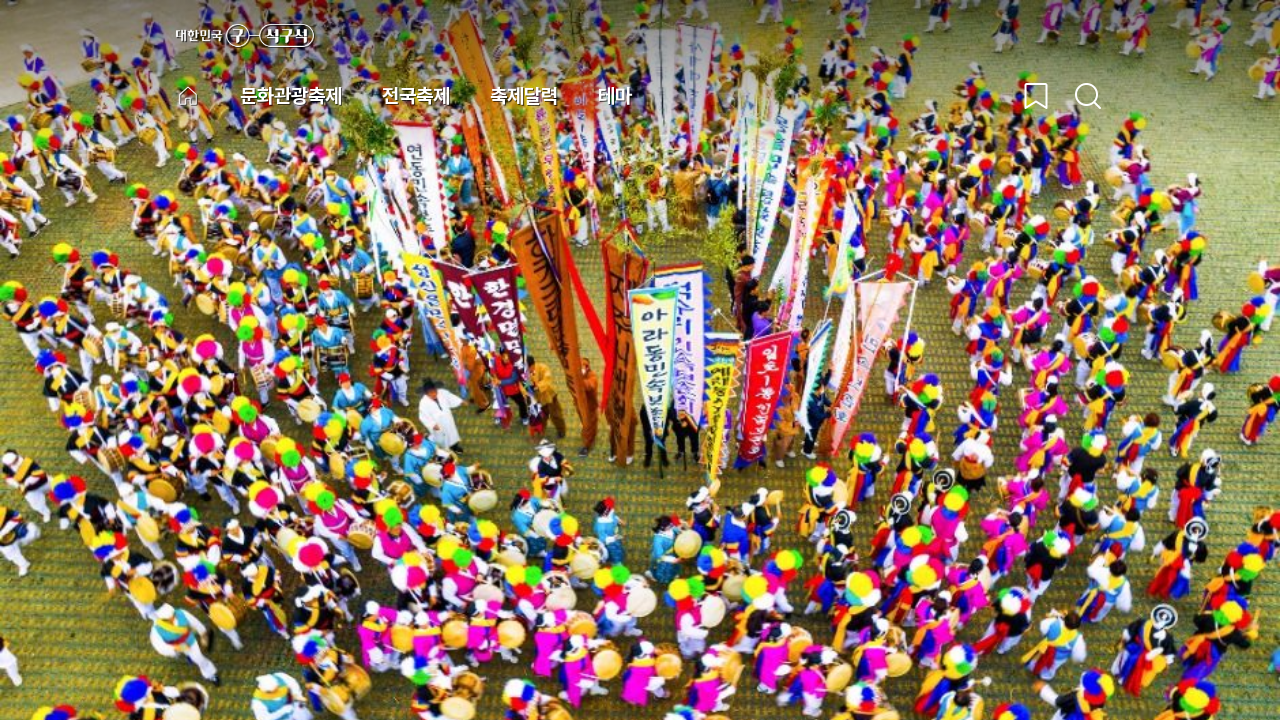

Festival info content loaded
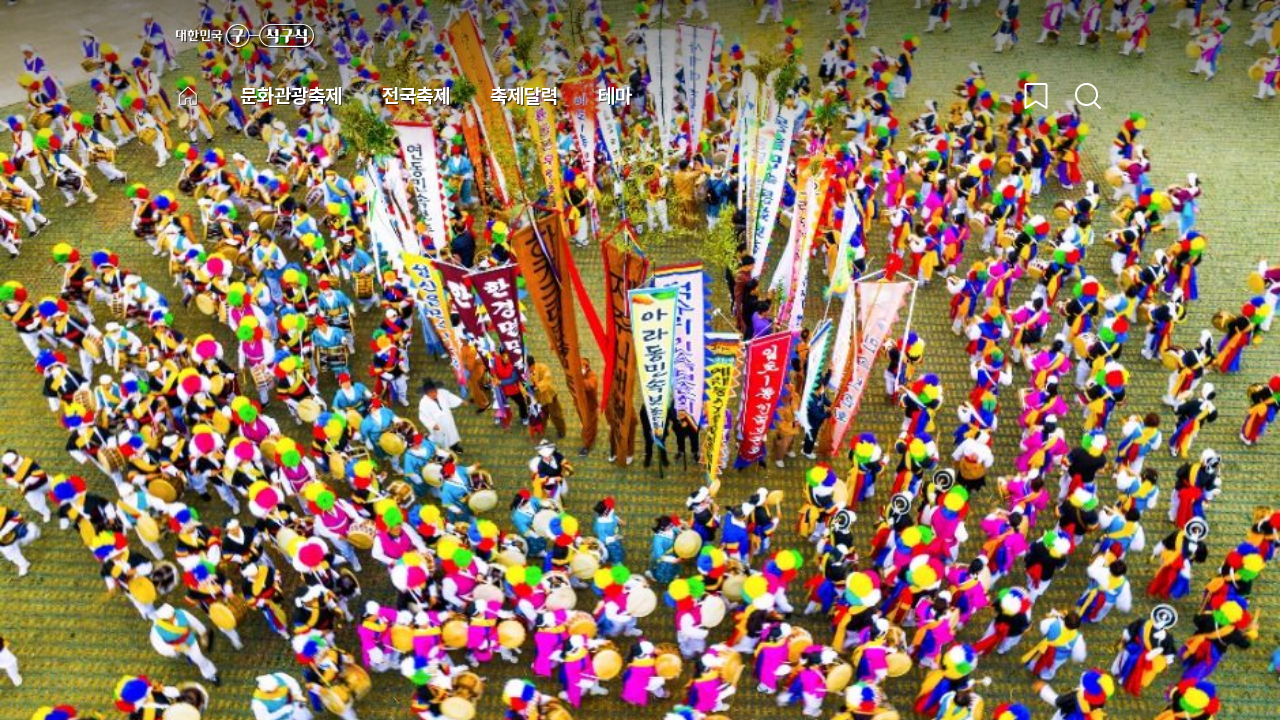

Navigated back to festival list from detail page 3
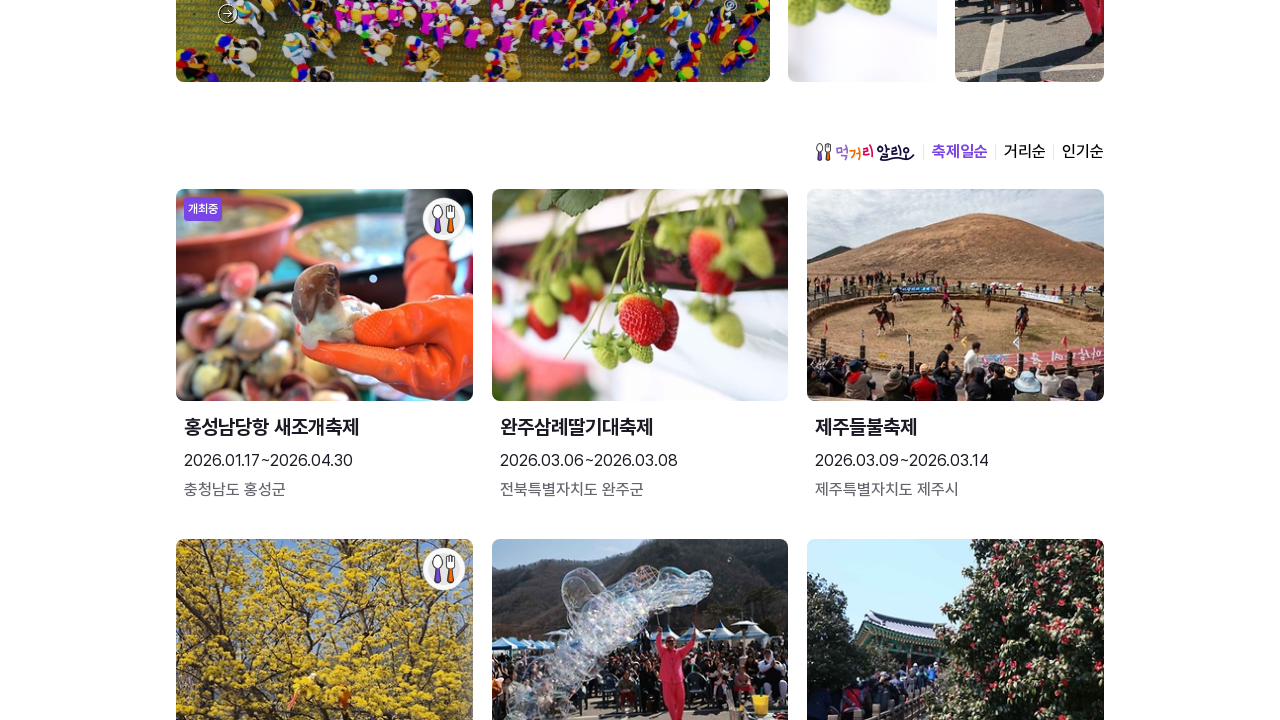

Festival list page reloaded with items visible
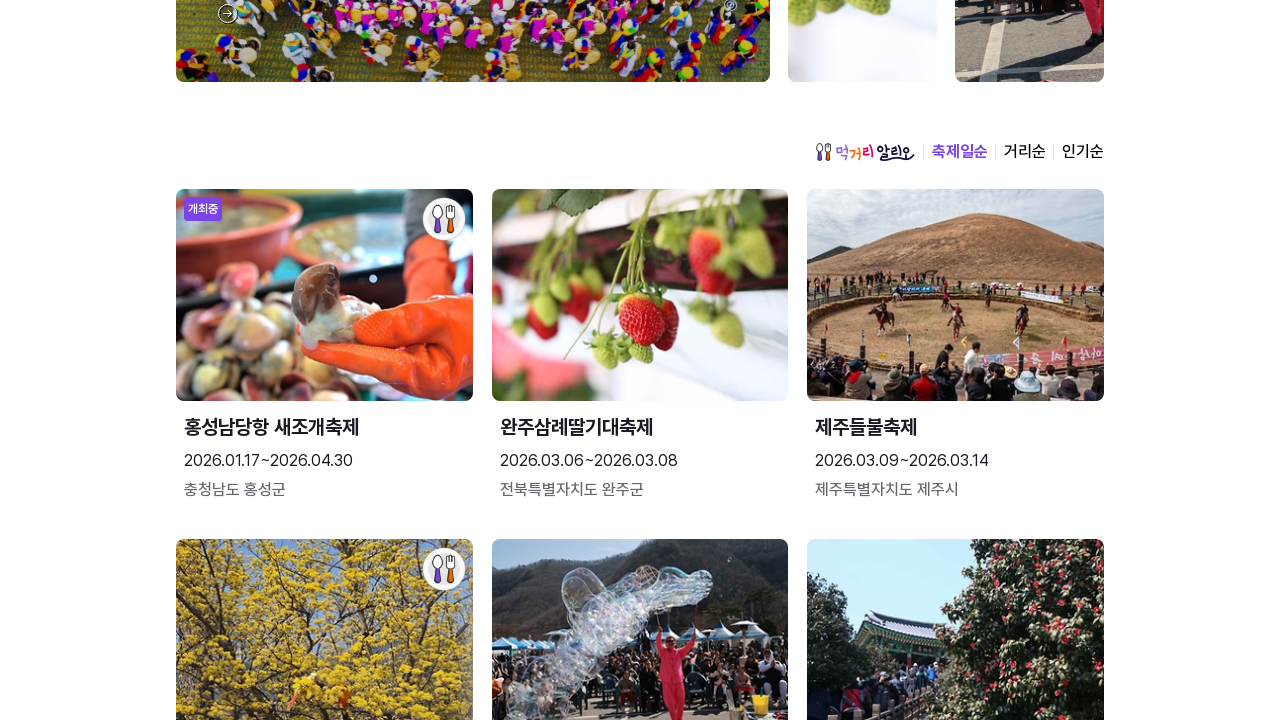

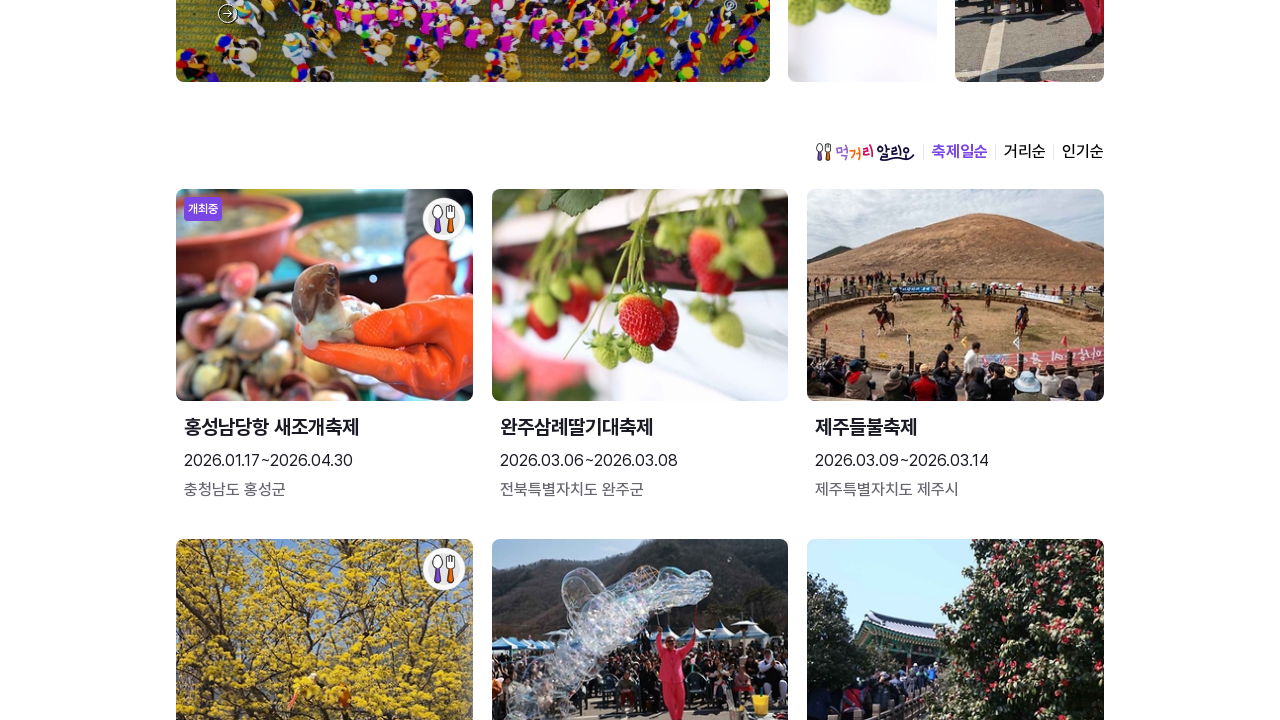